Creates a to-do item, edits its text by double-clicking, and verifies the edit was saved

Starting URL: https://demo.playwright.dev/todomvc/#/

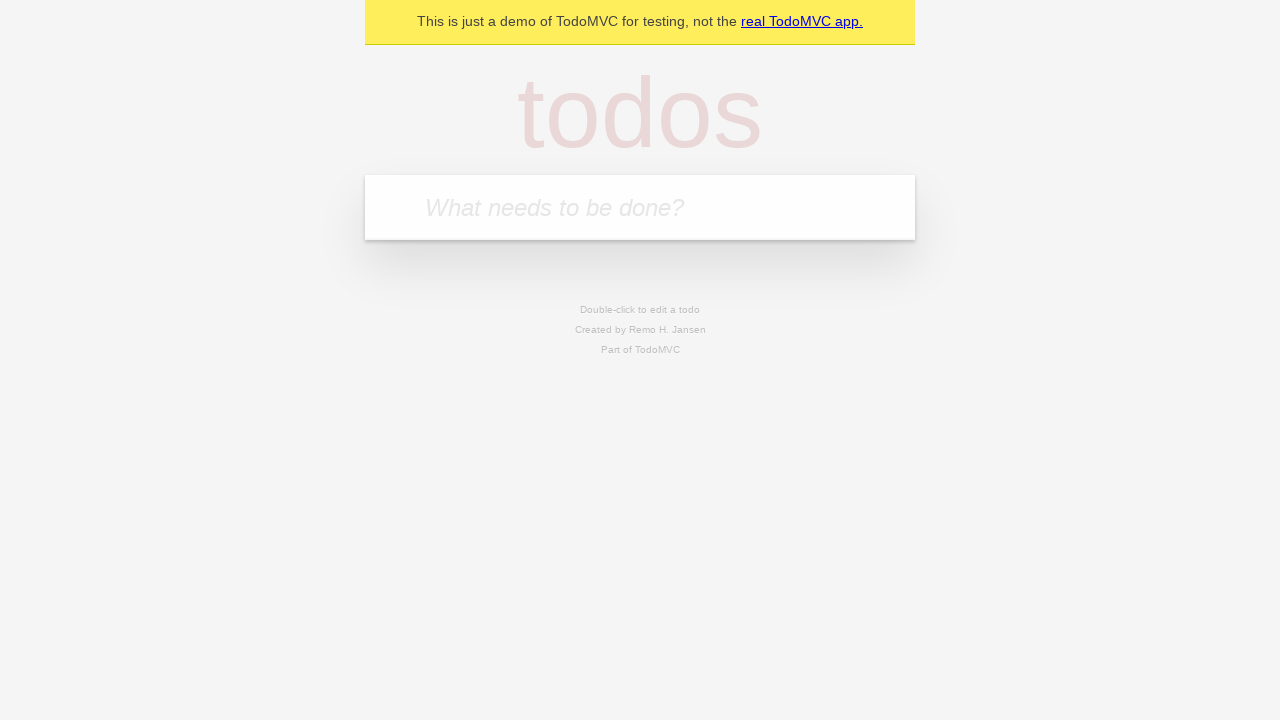

Filled new to-do input with 'Original task' on .new-todo
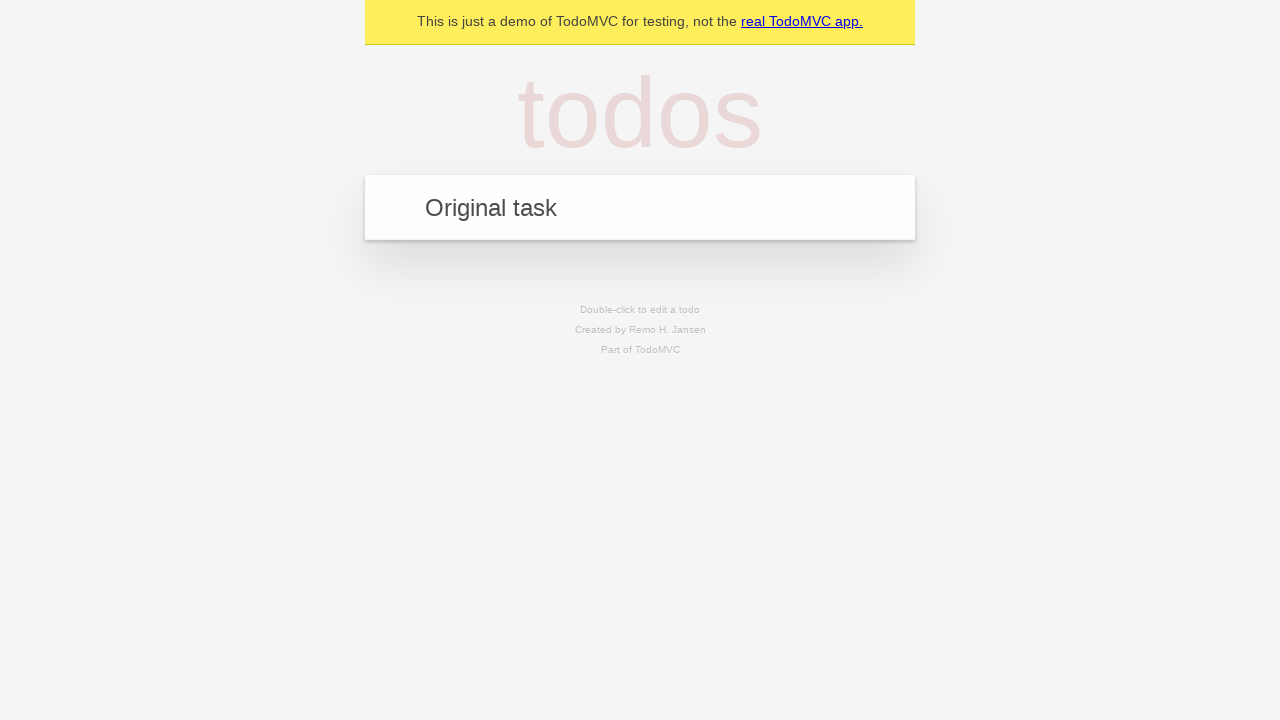

Pressed Enter to create the to-do item on .new-todo
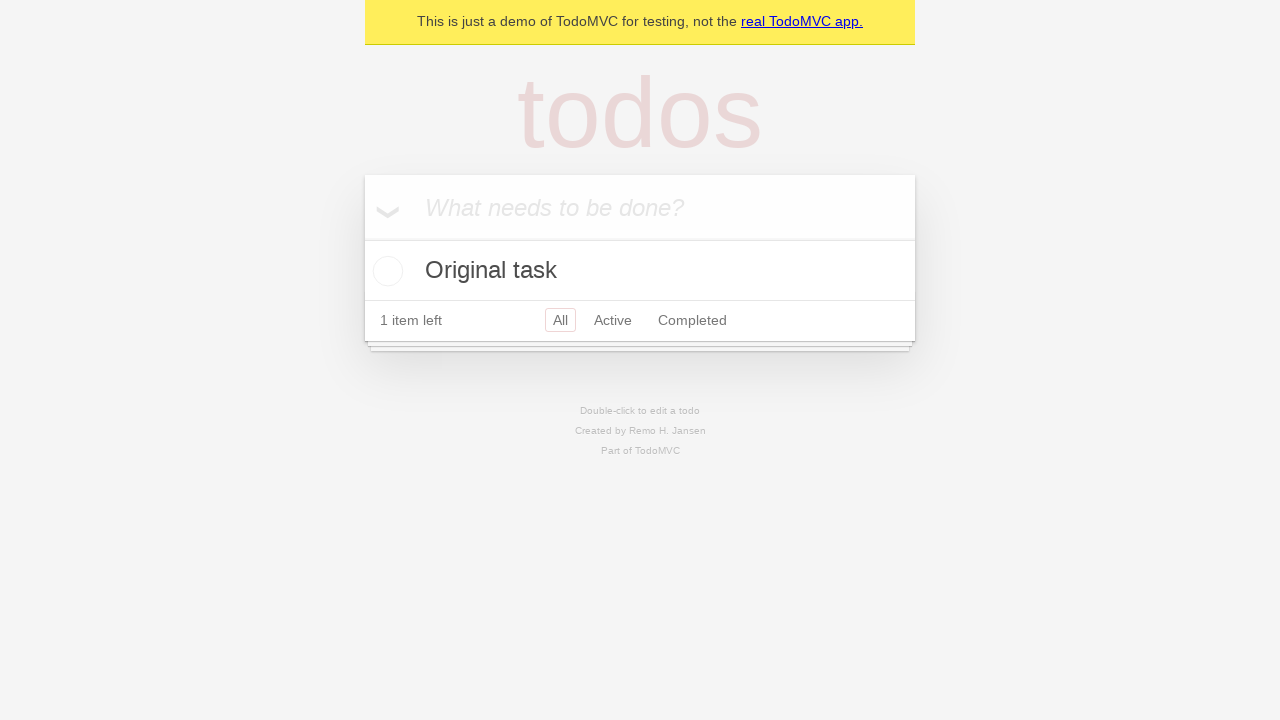

To-do item appeared in the list
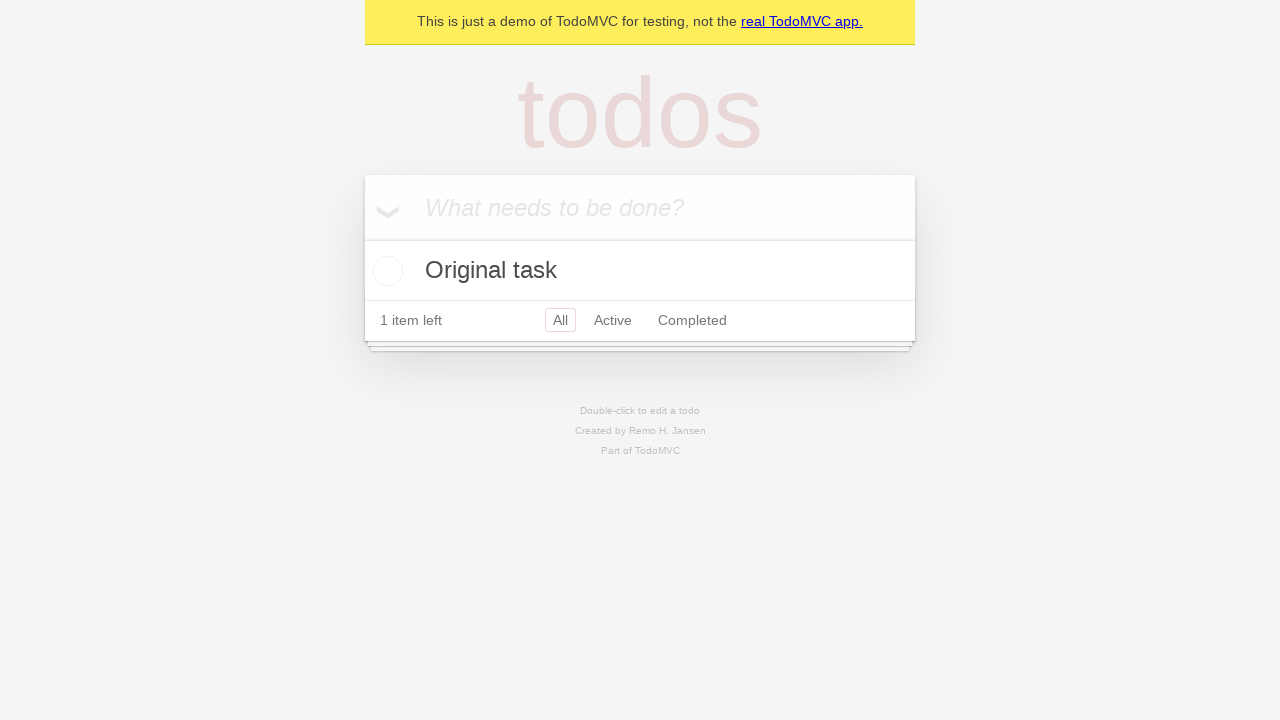

Double-clicked to-do label to enter edit mode at (640, 271) on .todo-list li label
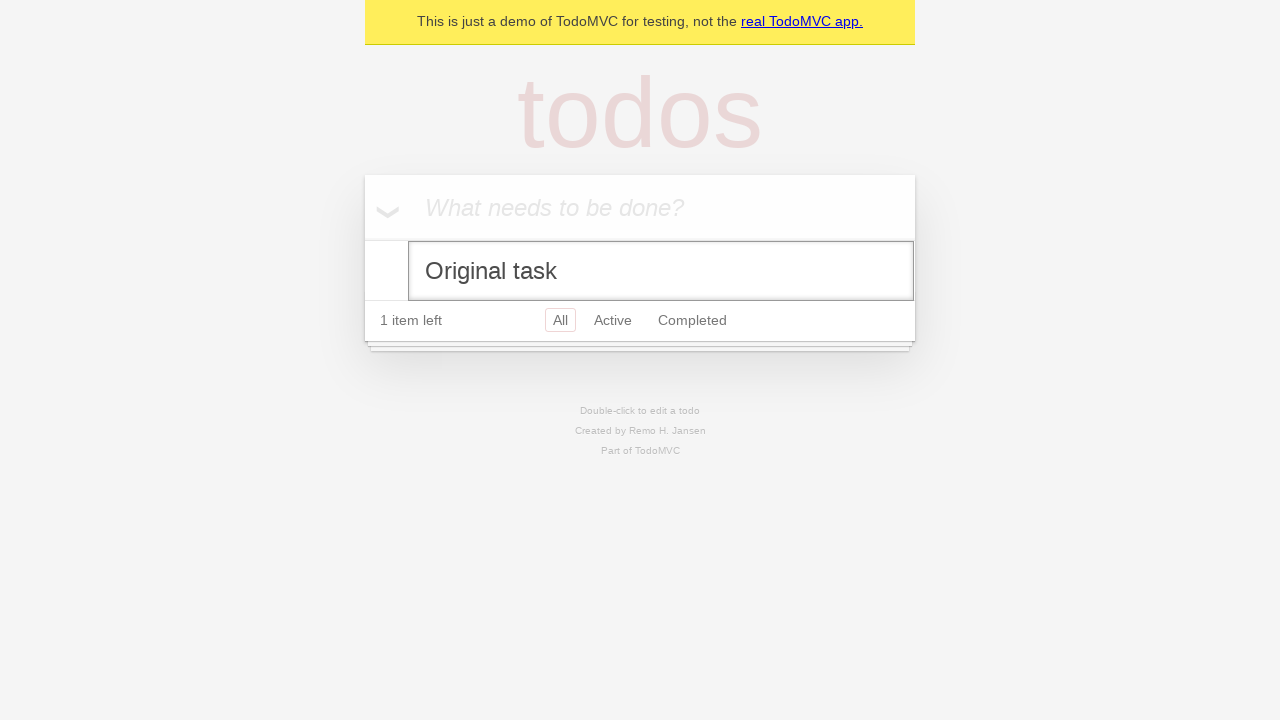

Filled edit field with 'Edited task' on .todo-list li .edit
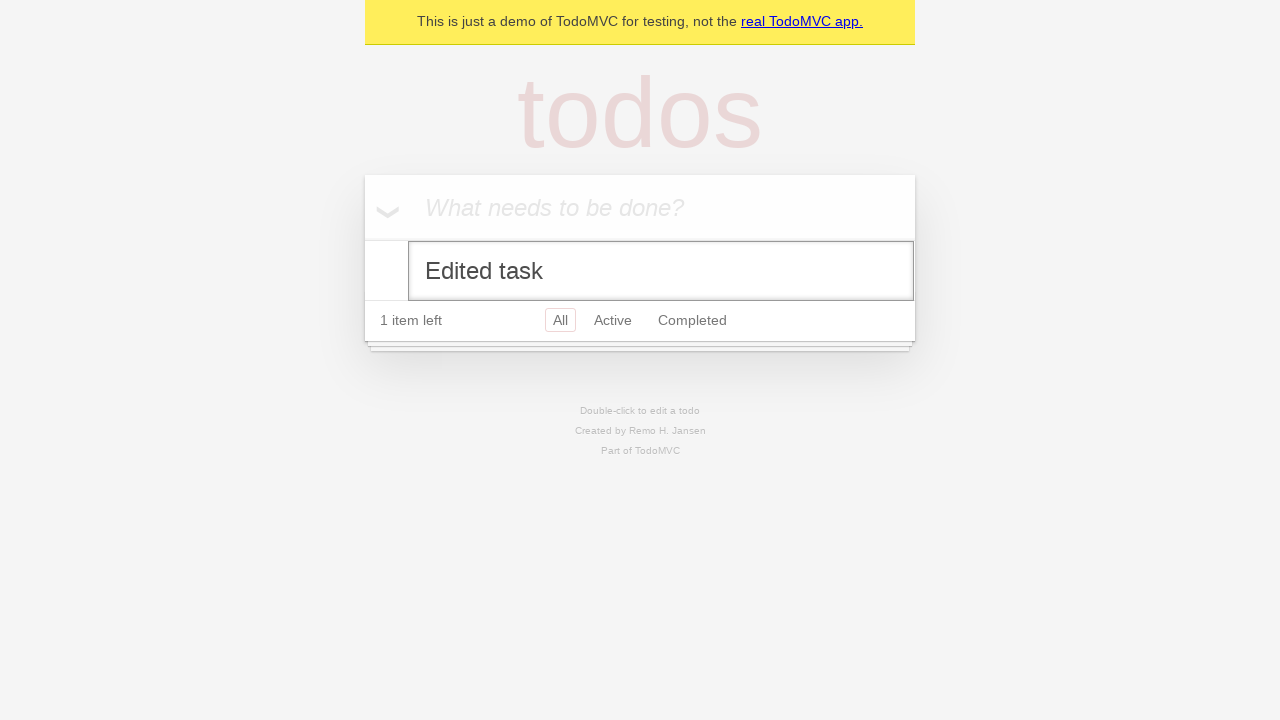

Pressed Enter to save the edited to-do on .todo-list li .edit
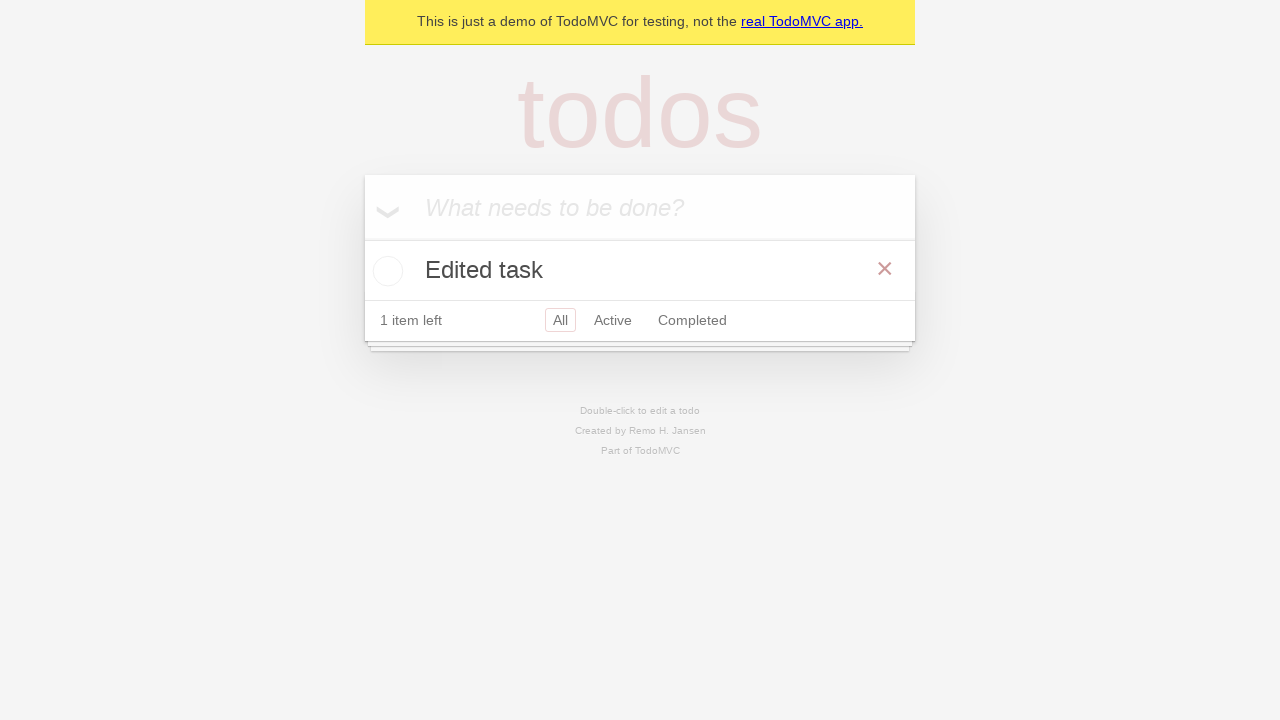

Verified that to-do text was successfully changed to 'Edited task'
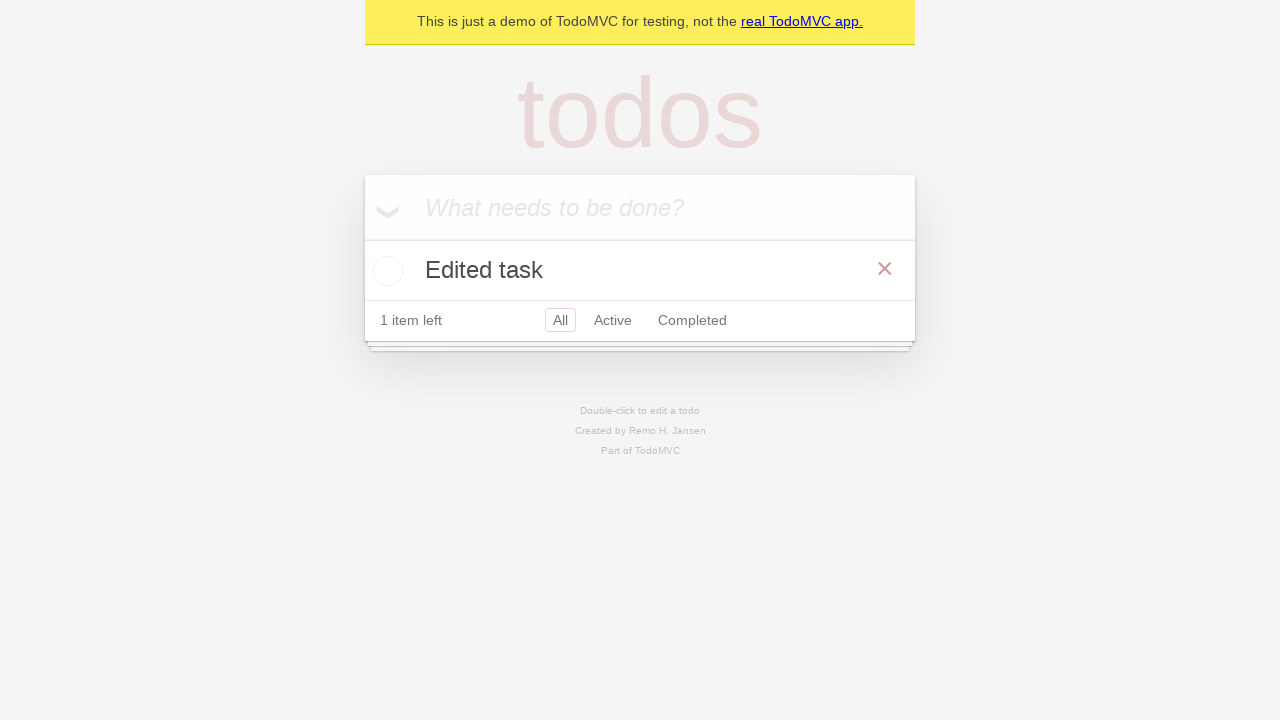

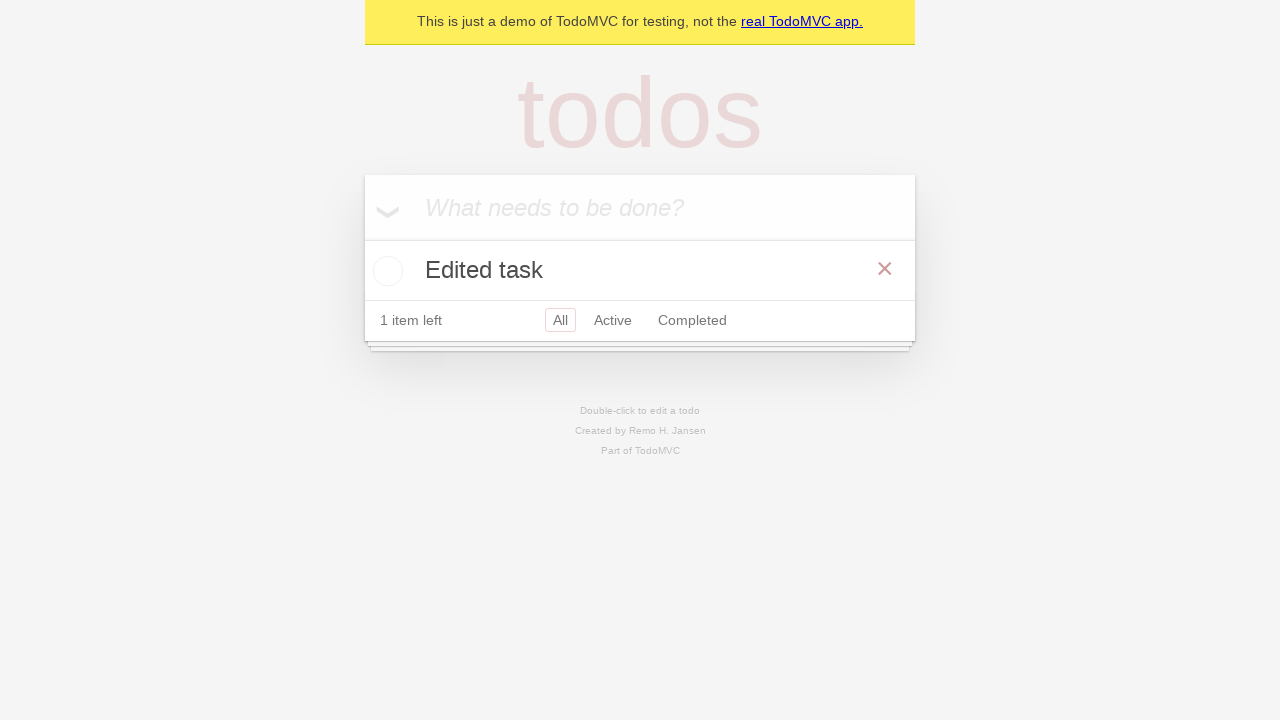